Opens the VWO application page and verifies it loads by checking the page title is accessible.

Starting URL: https://app.vwo.com

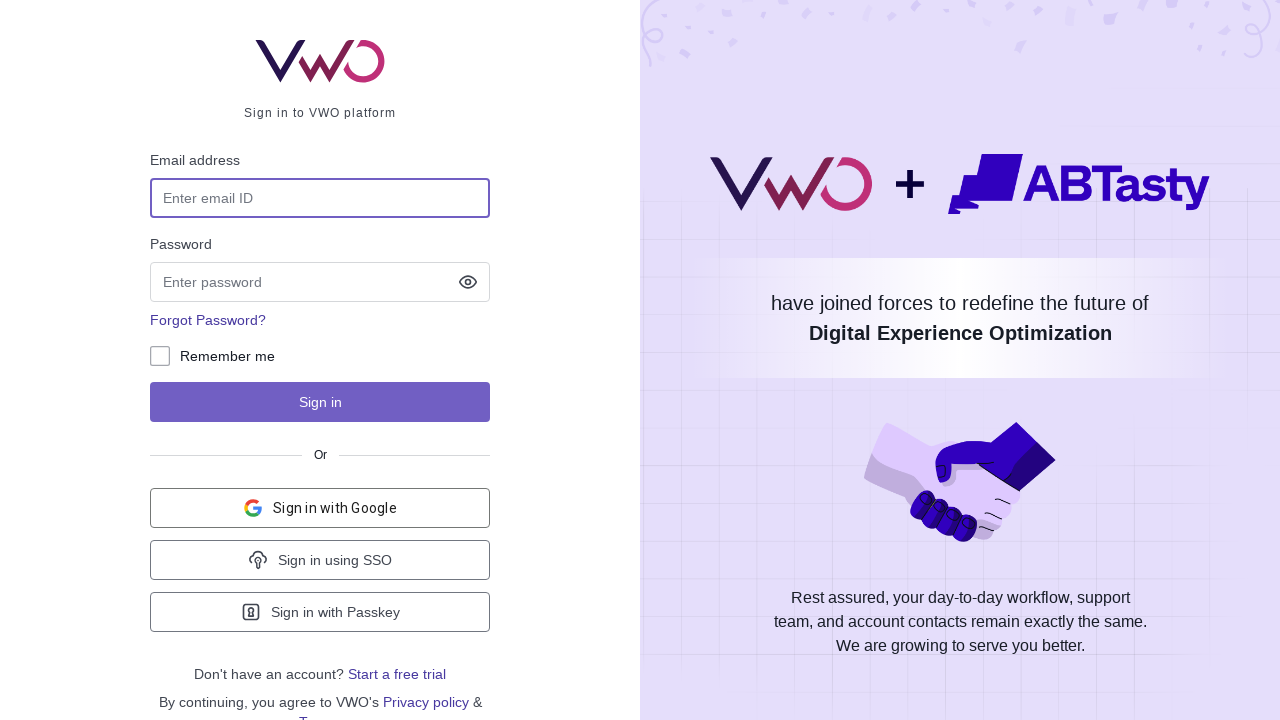

Navigated to VWO application page at https://app.vwo.com
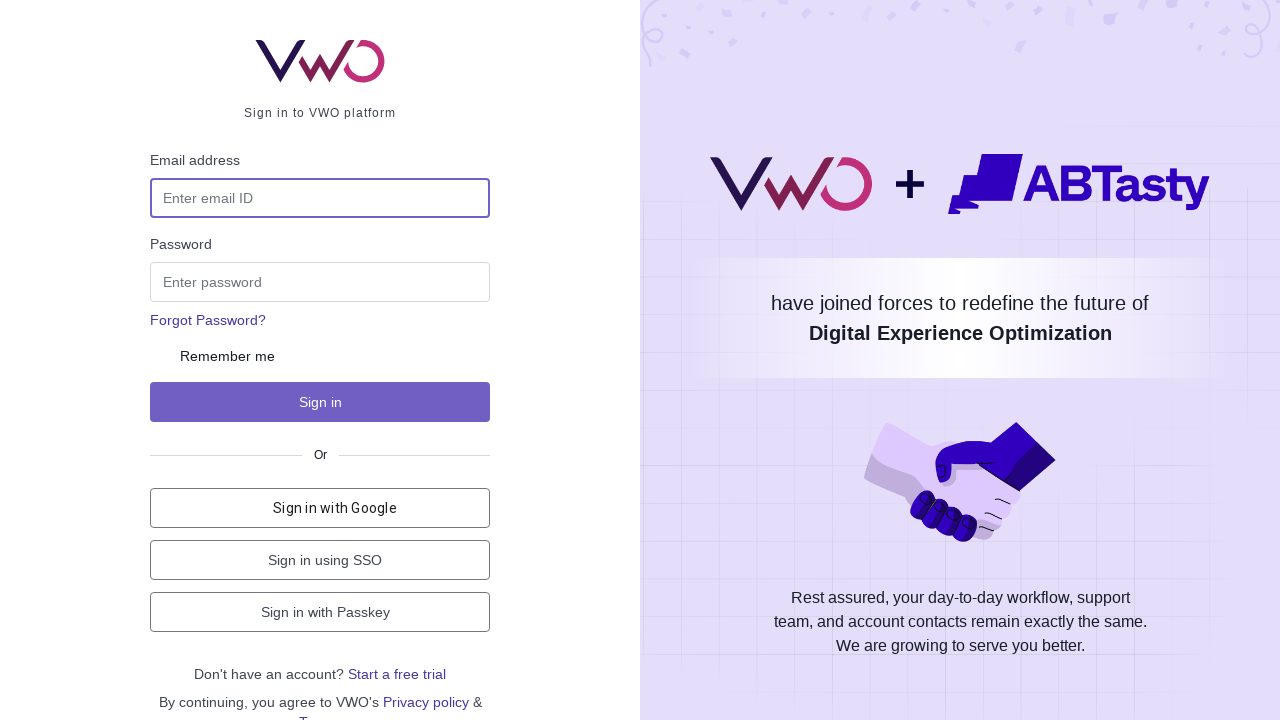

Page DOM content loaded
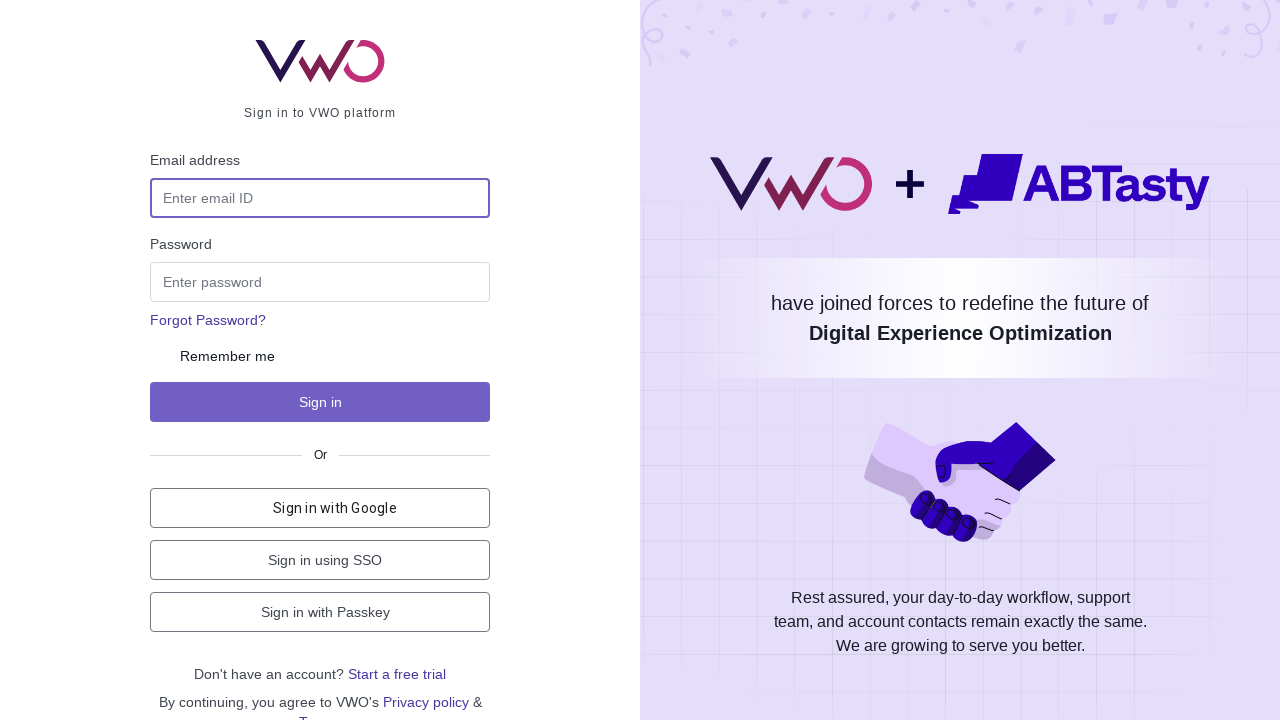

Retrieved page title: 'Login - VWO'
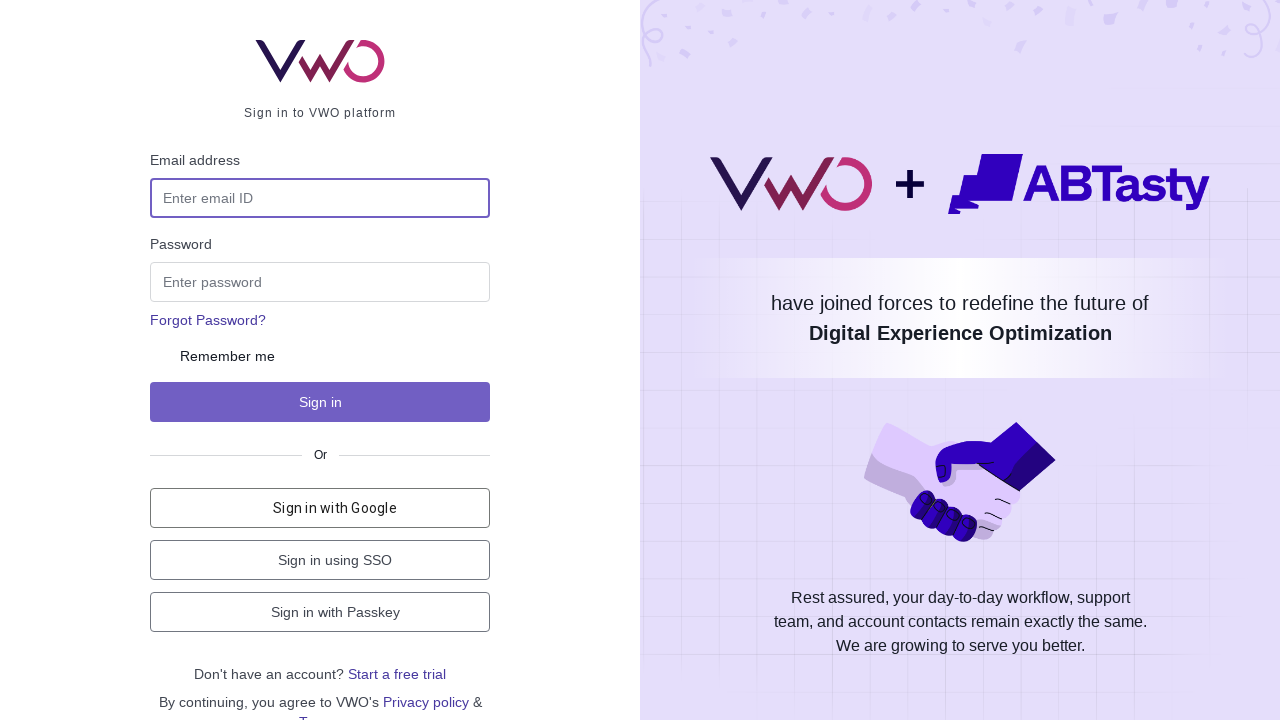

Verified page title is not empty and exists
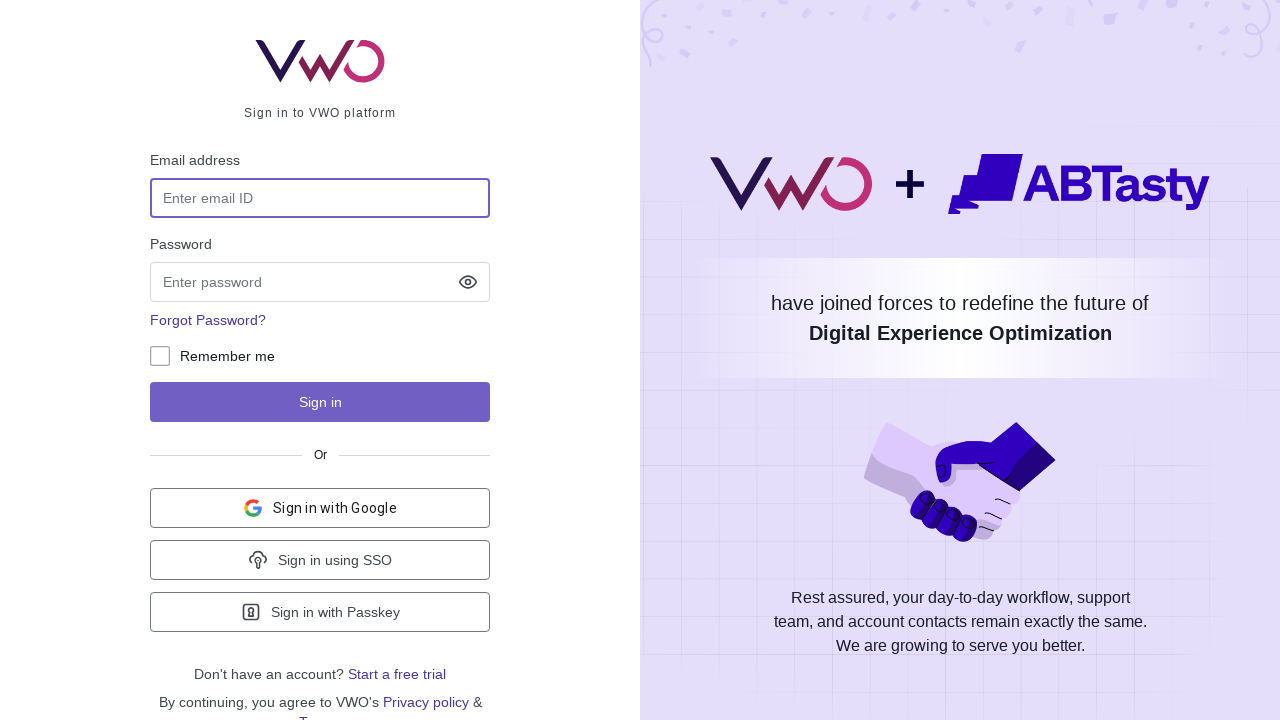

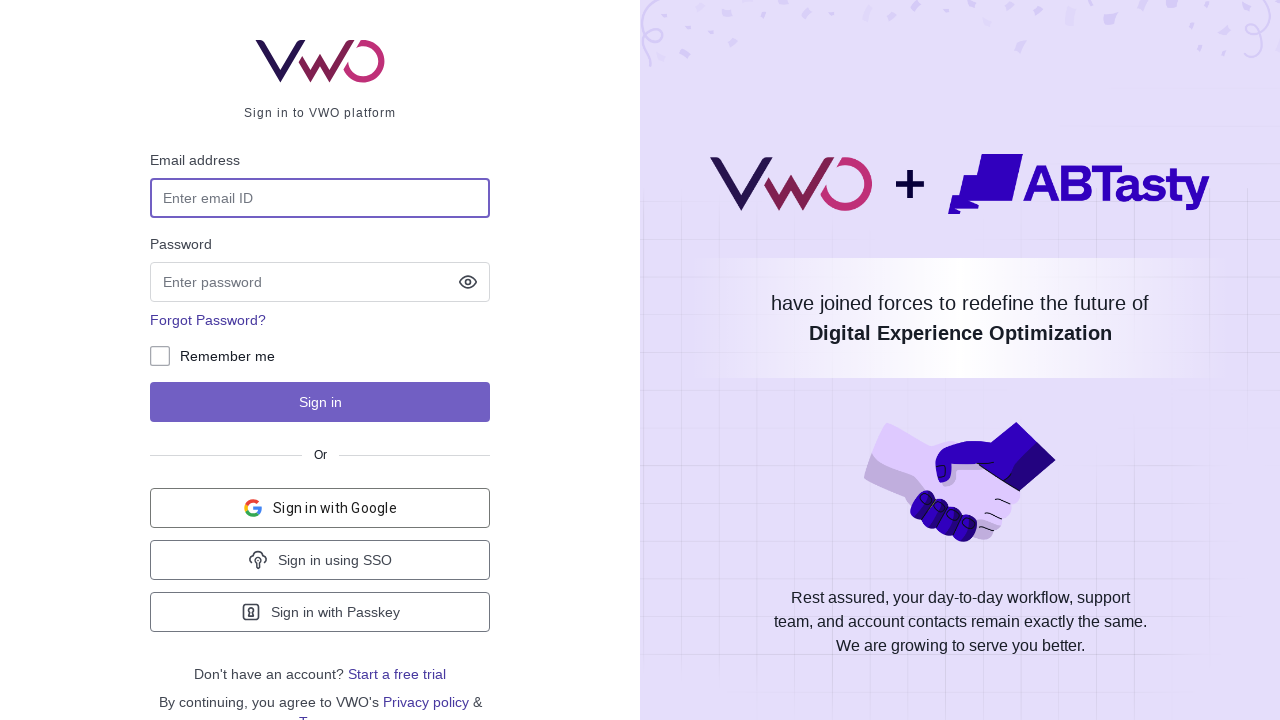